Navigates to the k6 test page and takes a screenshot to verify the page loads correctly

Starting URL: https://test.k6.io/

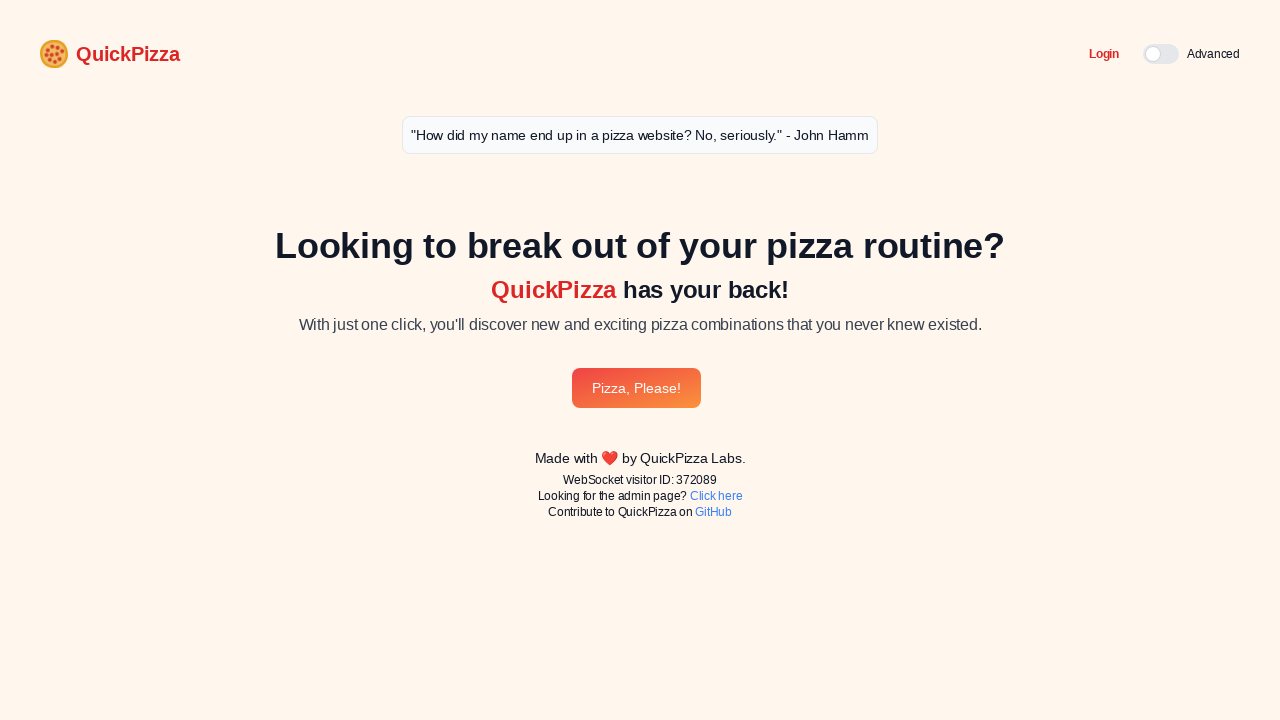

Navigated to k6 test page at https://test.k6.io/
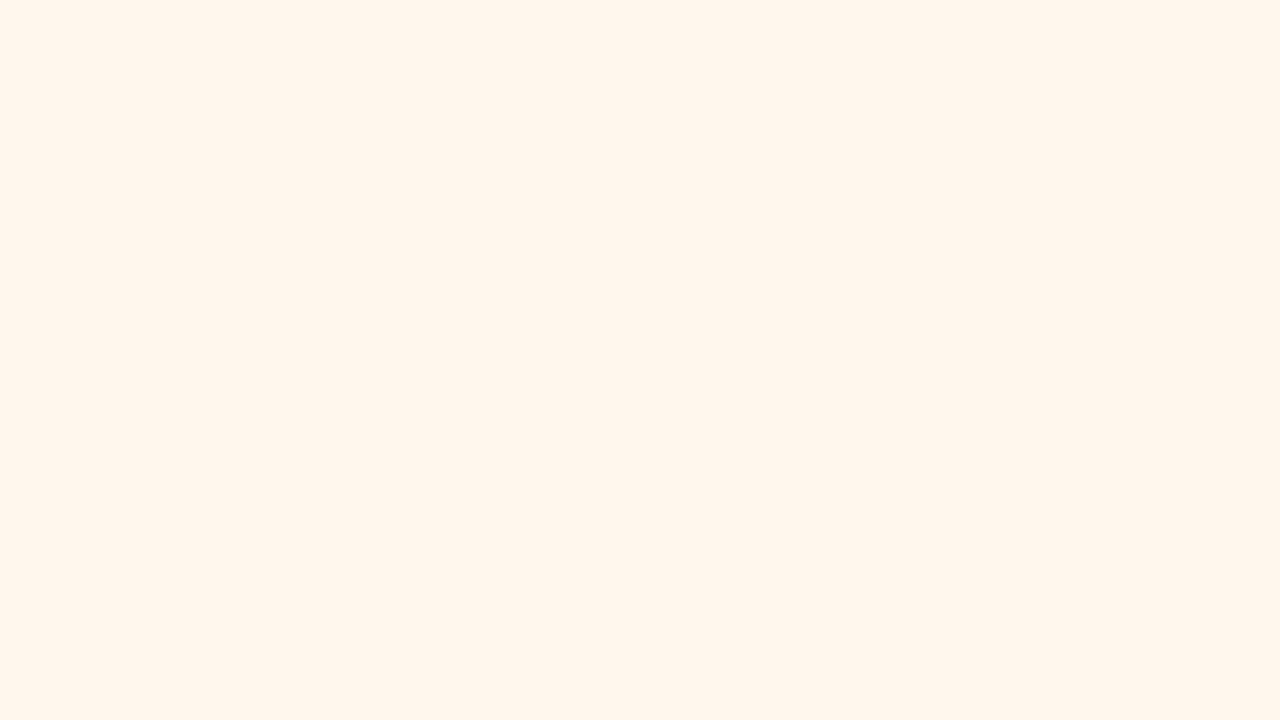

Page reached networkidle state and finished loading
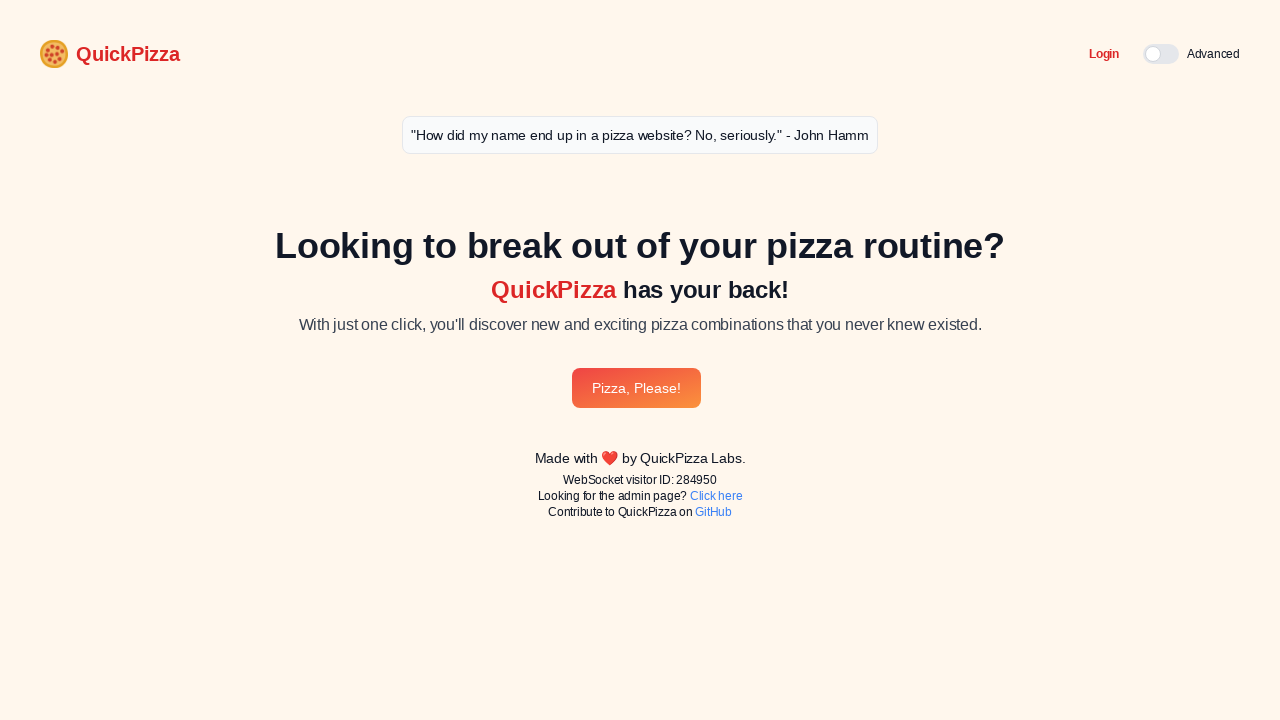

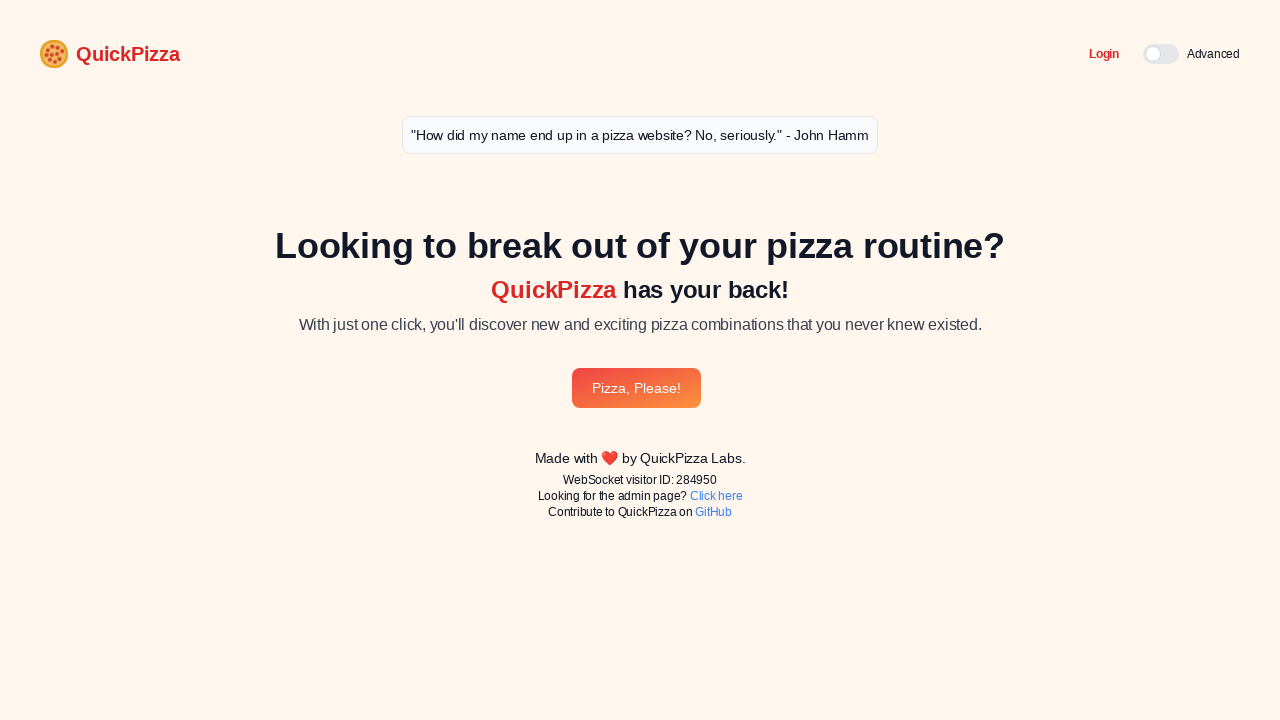